Tests checkbox interaction by clicking on 4 checkboxes on an HTML tutorial page, verifying that checkbox elements are present and can be clicked.

Starting URL: http://www.tizag.com/htmlT/htmlcheckboxes.php

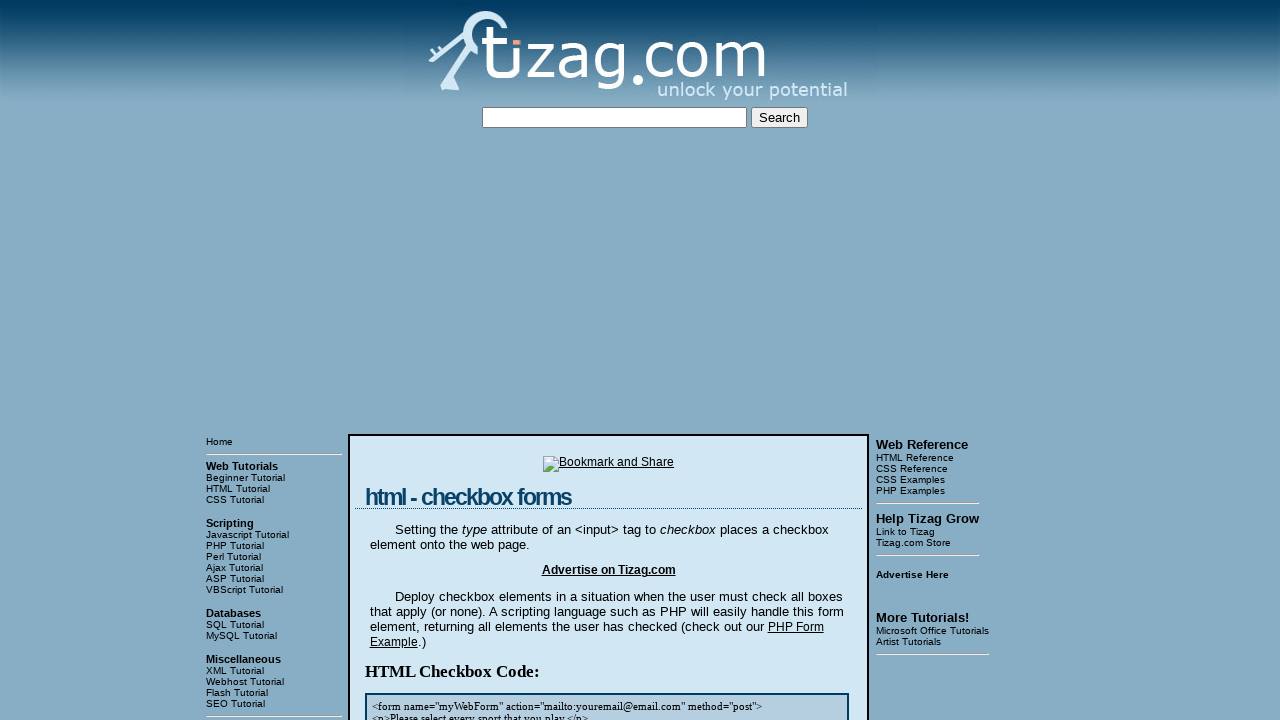

Navigated to HTML checkboxes tutorial page
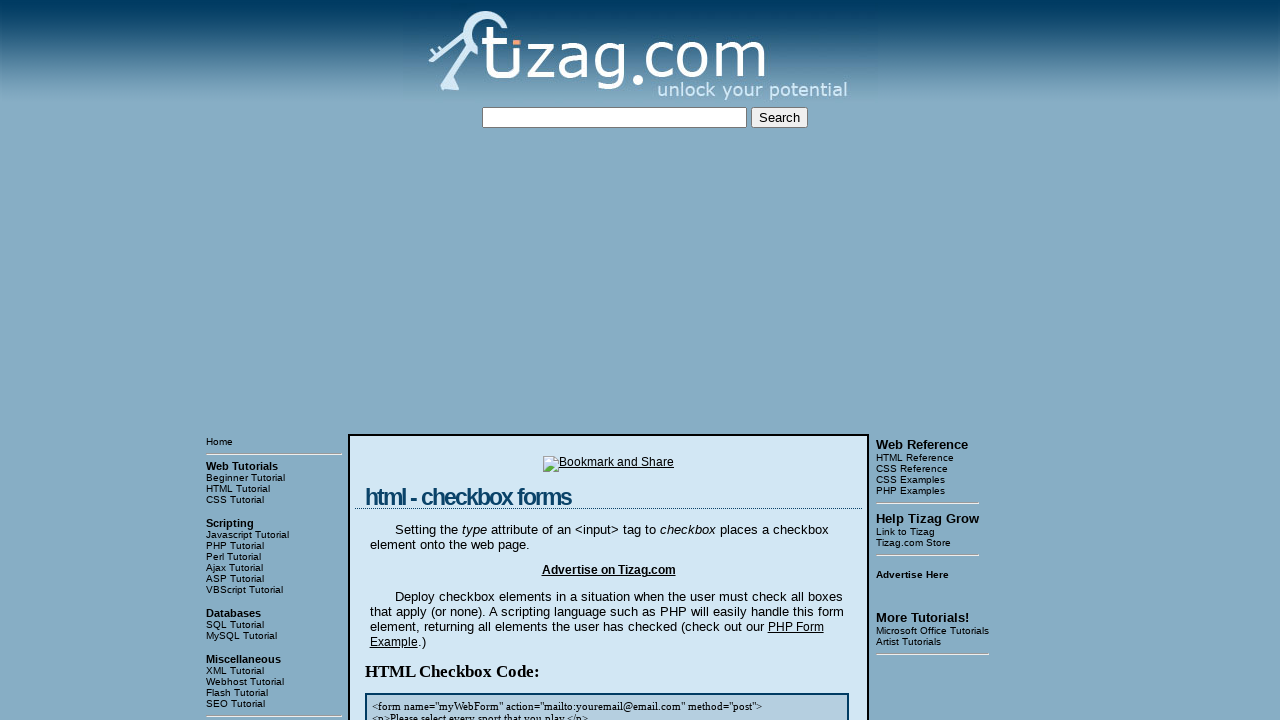

Checkbox elements loaded and are present on the page
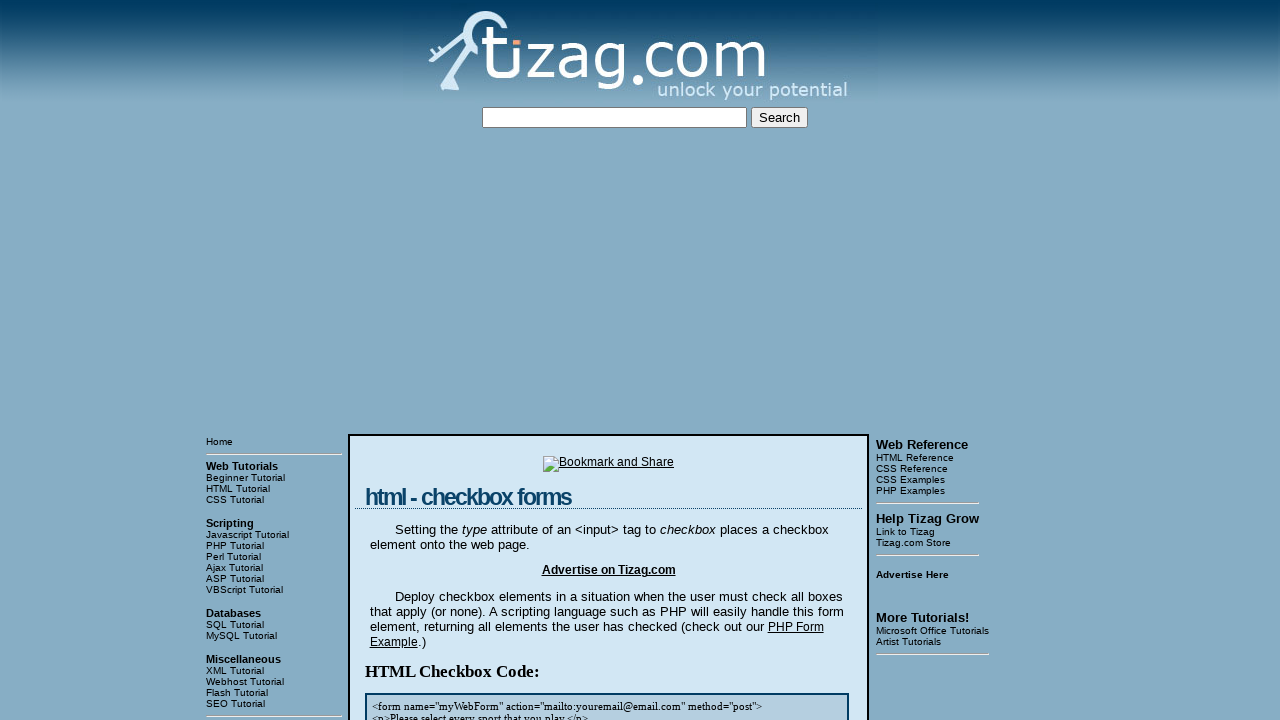

Clicked checkbox 1 in the first display section at (422, 360) on //div[contains(@class,'display')][1]/input[1]
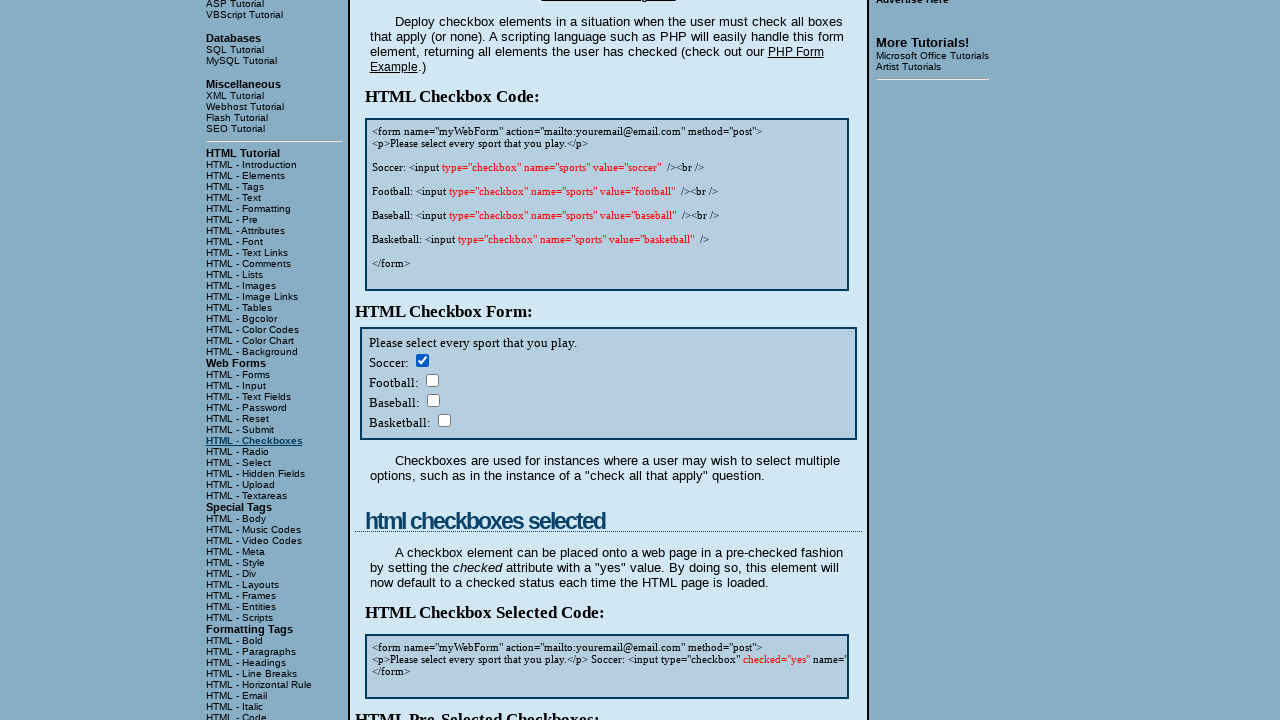

Clicked checkbox 2 in the first display section at (432, 380) on //div[contains(@class,'display')][1]/input[2]
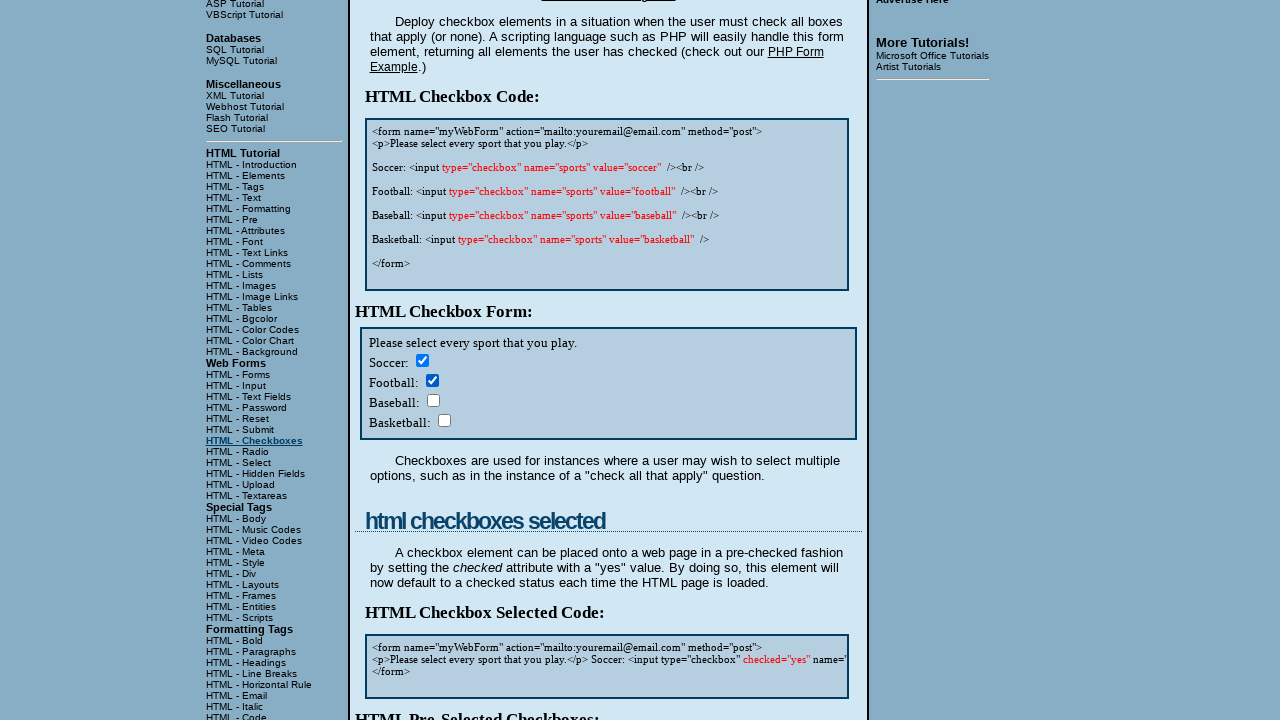

Clicked checkbox 3 in the first display section at (433, 400) on //div[contains(@class,'display')][1]/input[3]
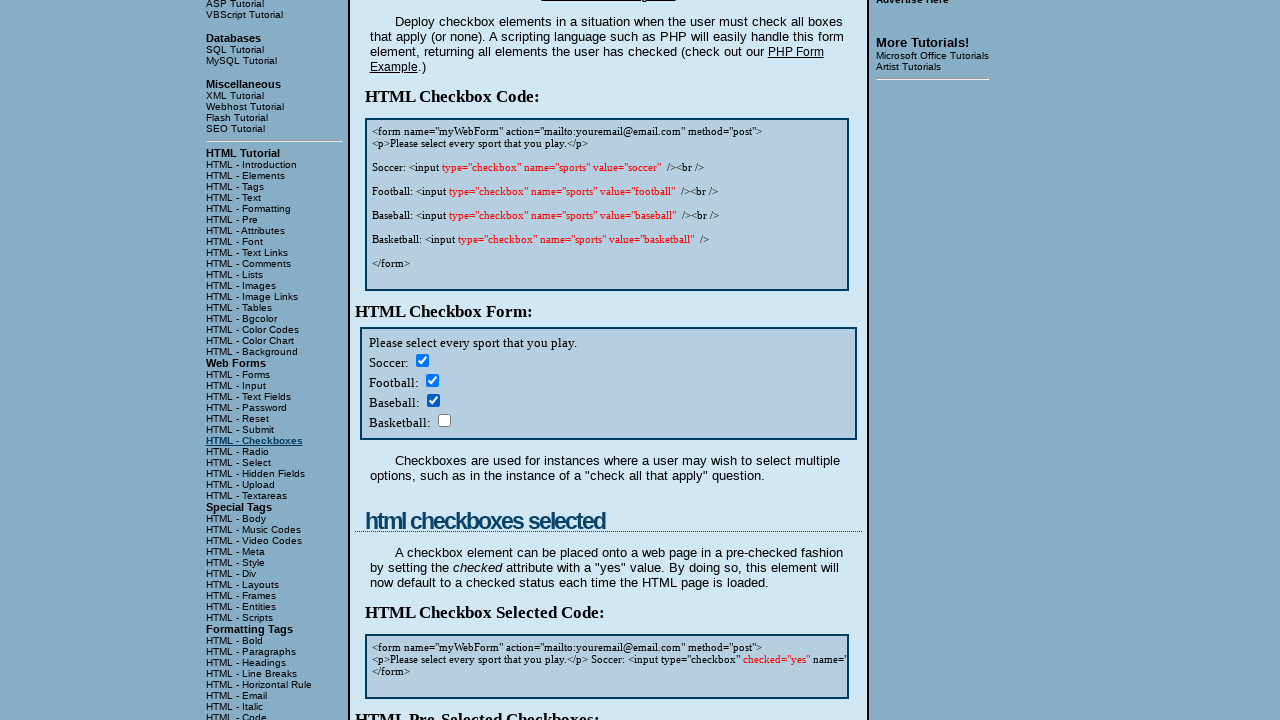

Clicked checkbox 4 in the first display section at (444, 420) on //div[contains(@class,'display')][1]/input[4]
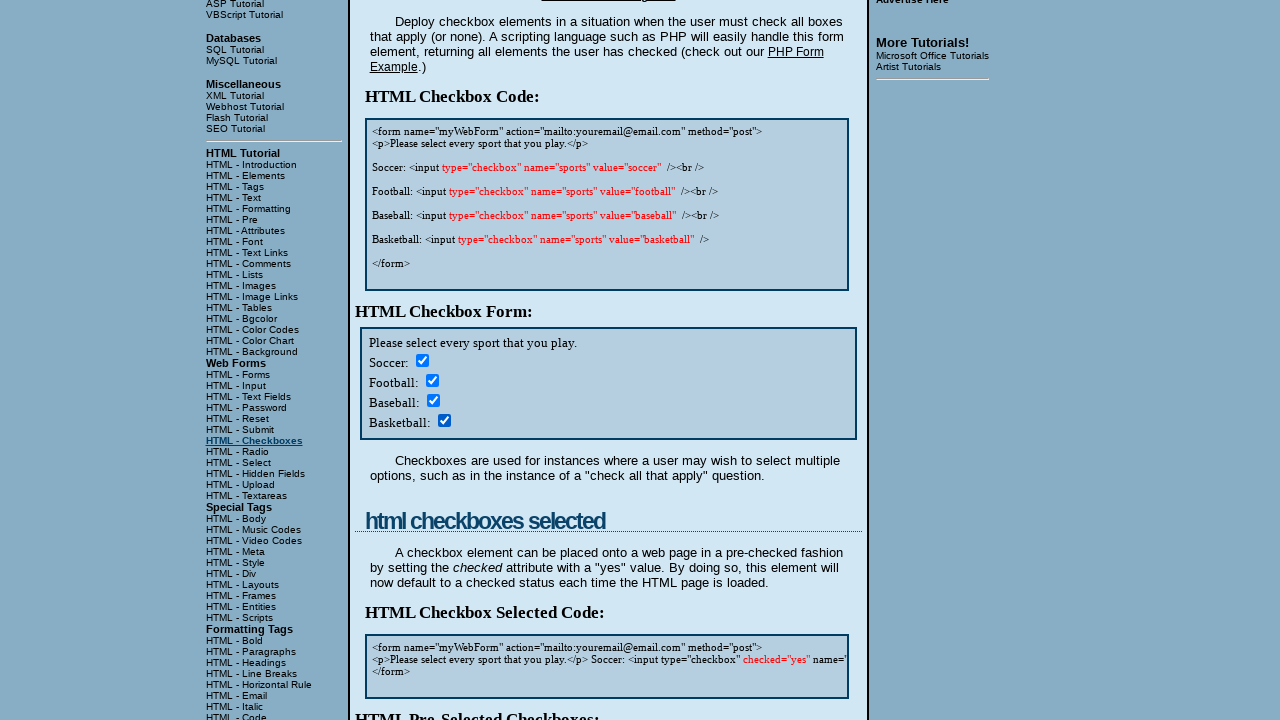

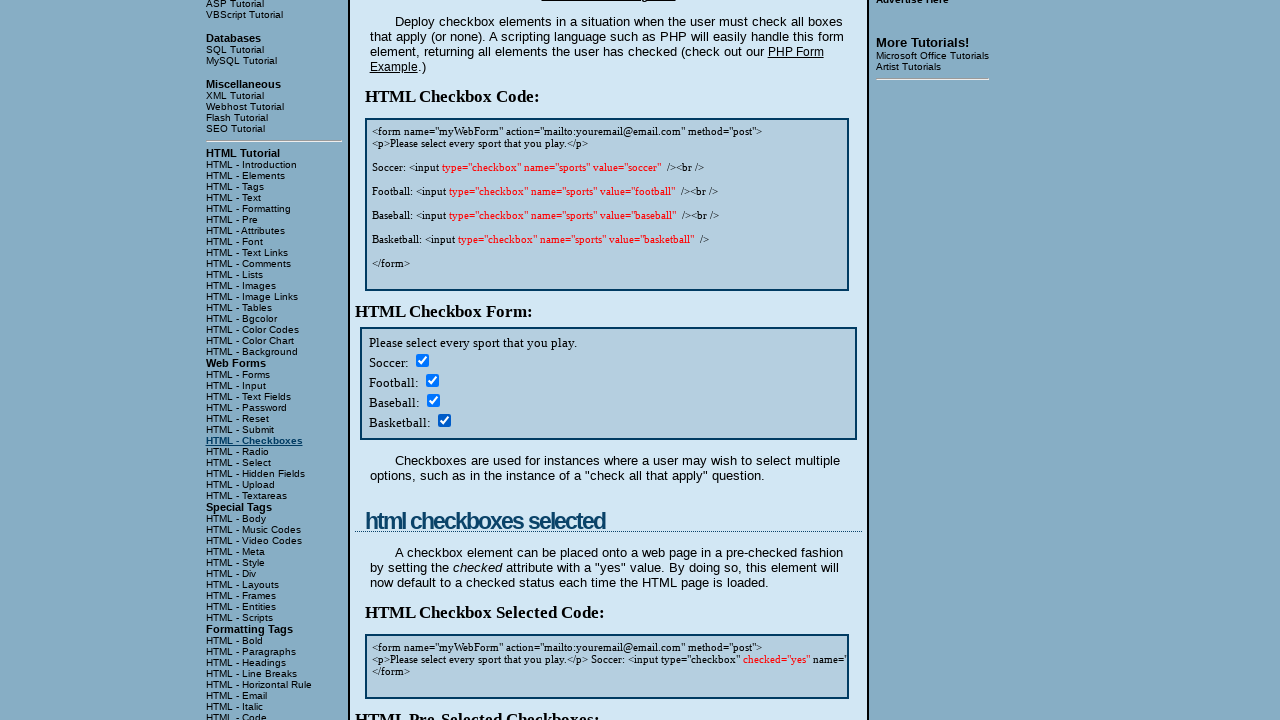